Tests alert handling functionality by entering a name, triggering an alert, accepting it, then triggering a confirm dialog and dismissing it

Starting URL: https://rahulshettyacademy.com/AutomationPractice/

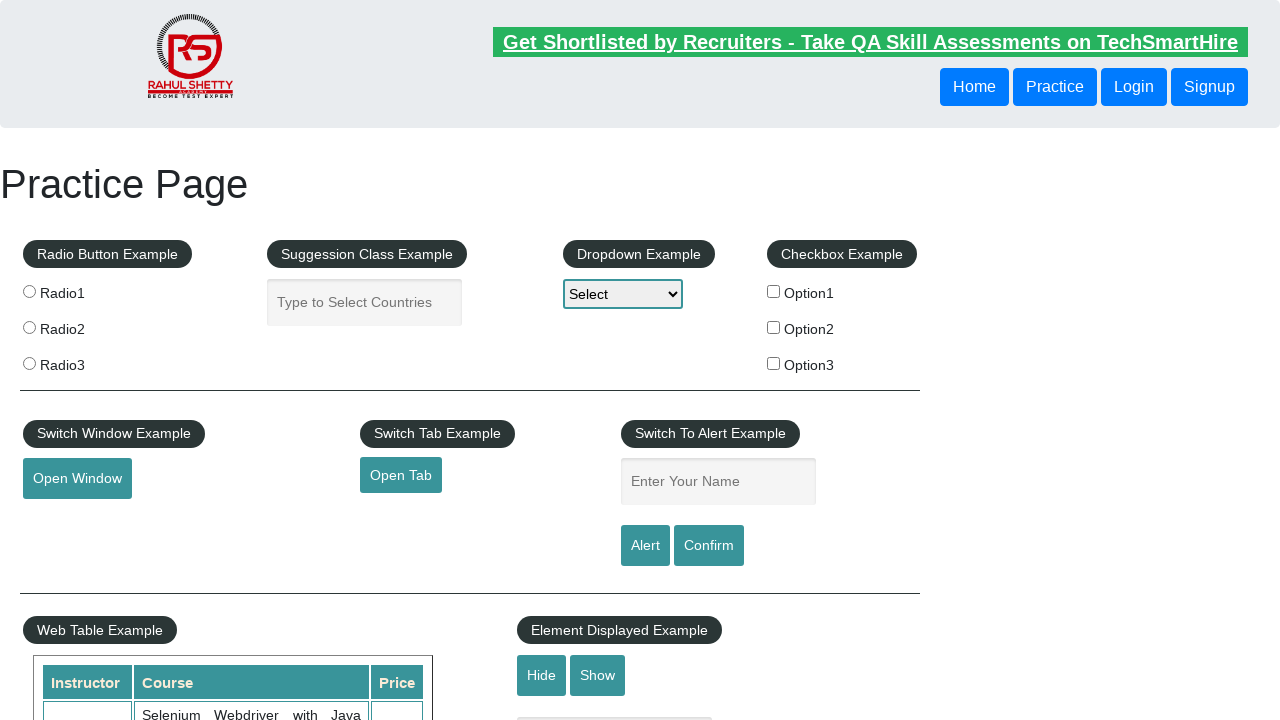

Filled name field with 'Sabin' on #name
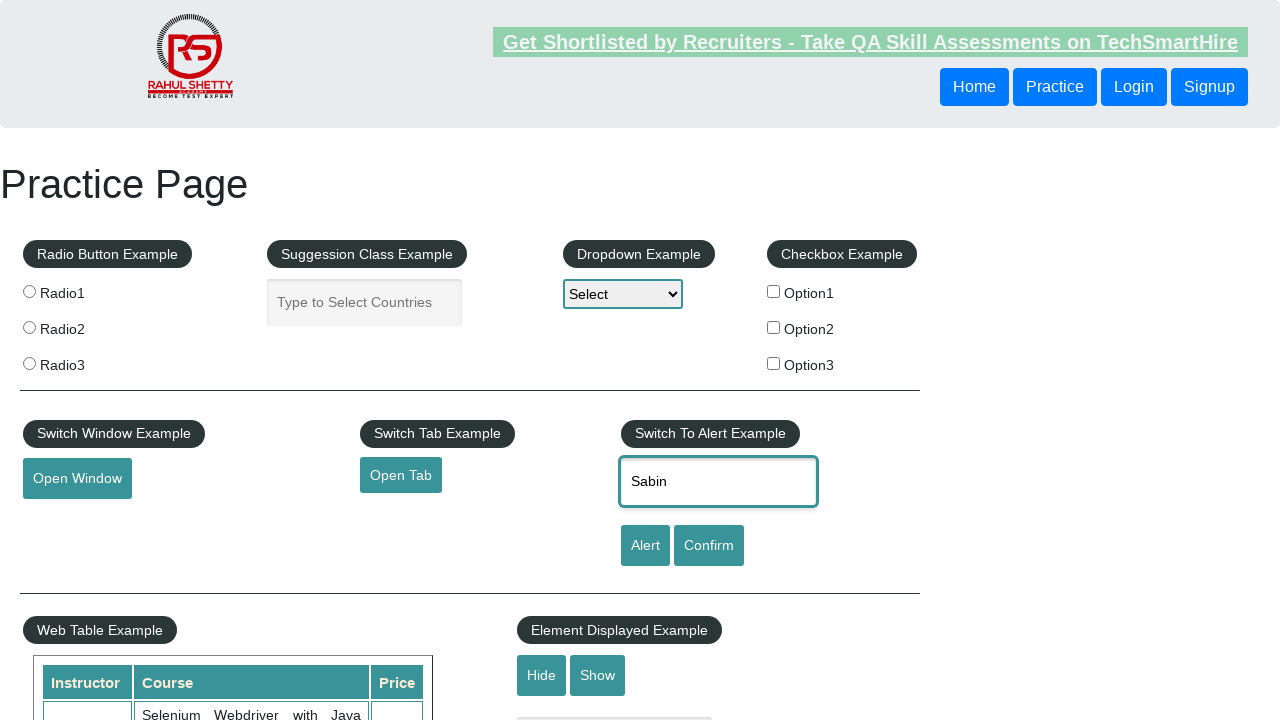

Clicked alert button to trigger alert dialog at (645, 546) on #alertbtn
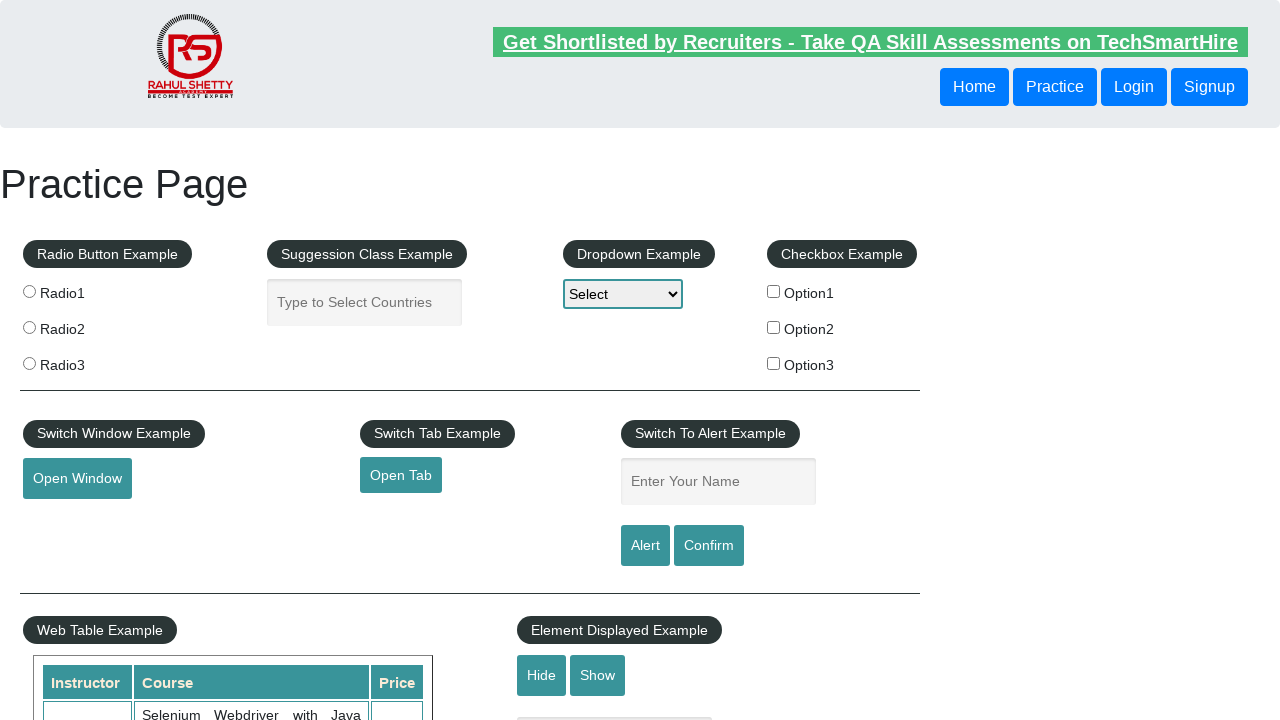

Set up dialog handler to accept alert
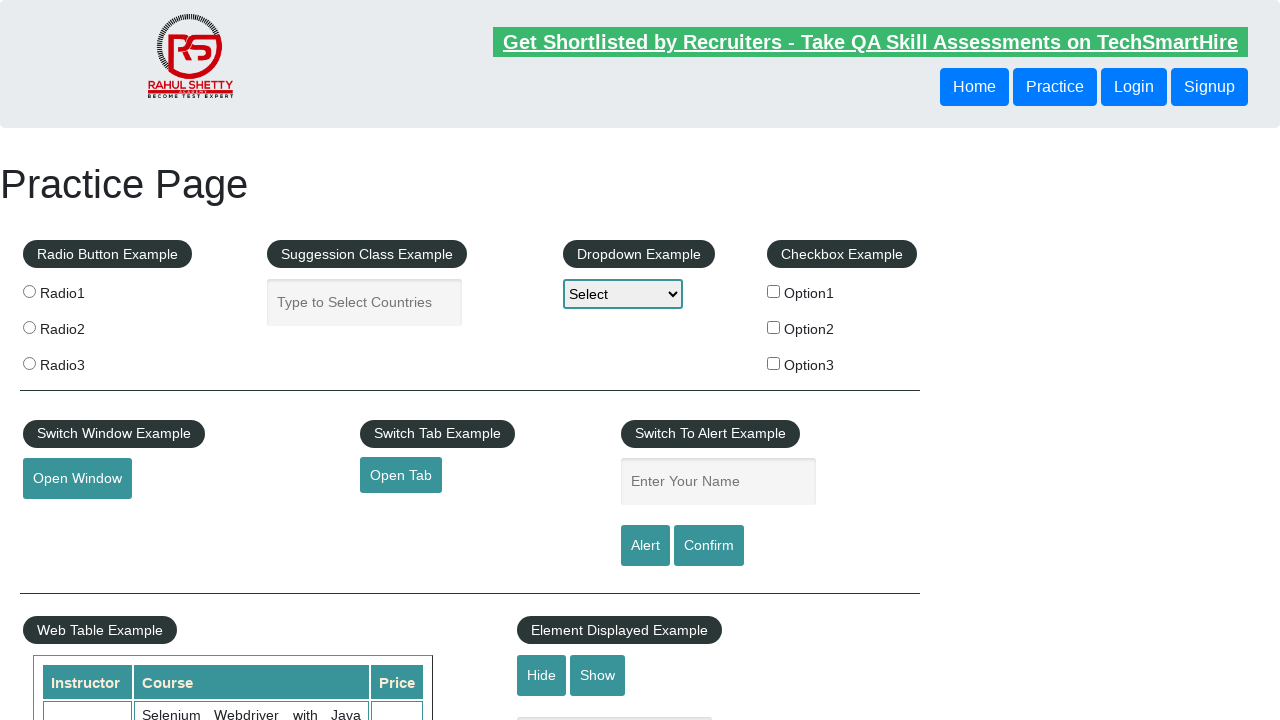

Waited for alert to be processed
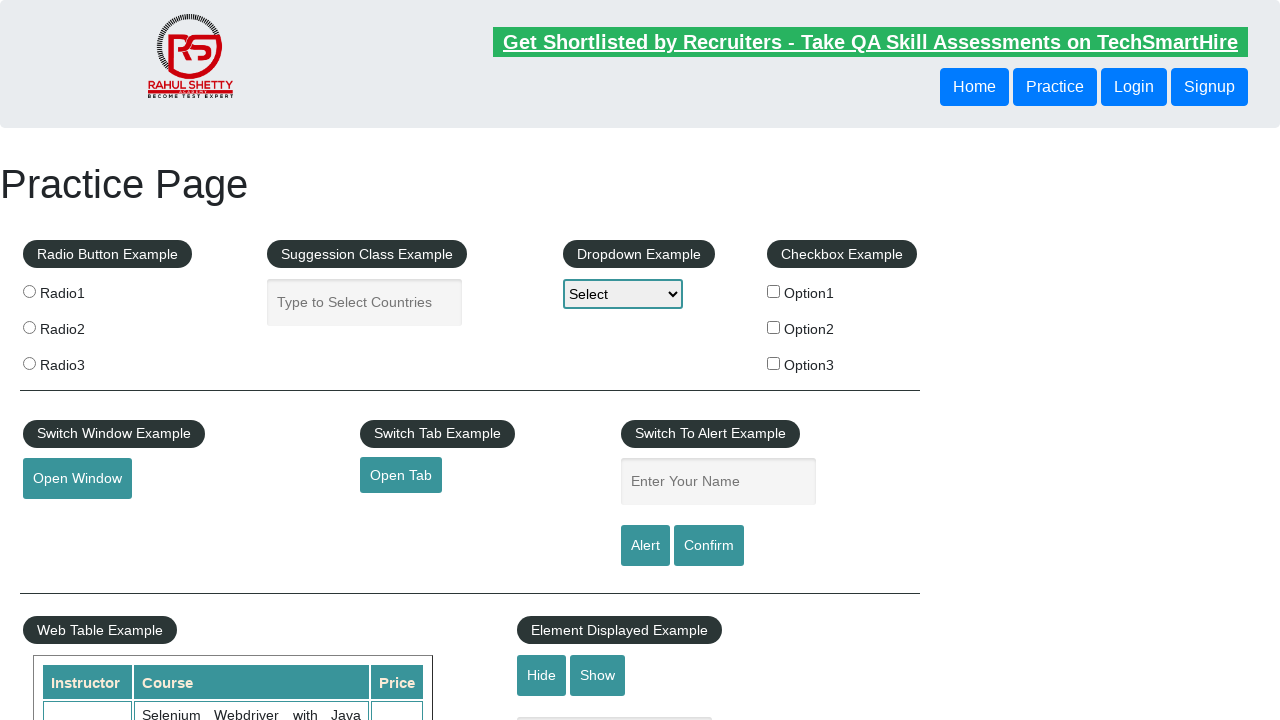

Clicked confirm button to trigger confirm dialog at (709, 546) on #confirmbtn
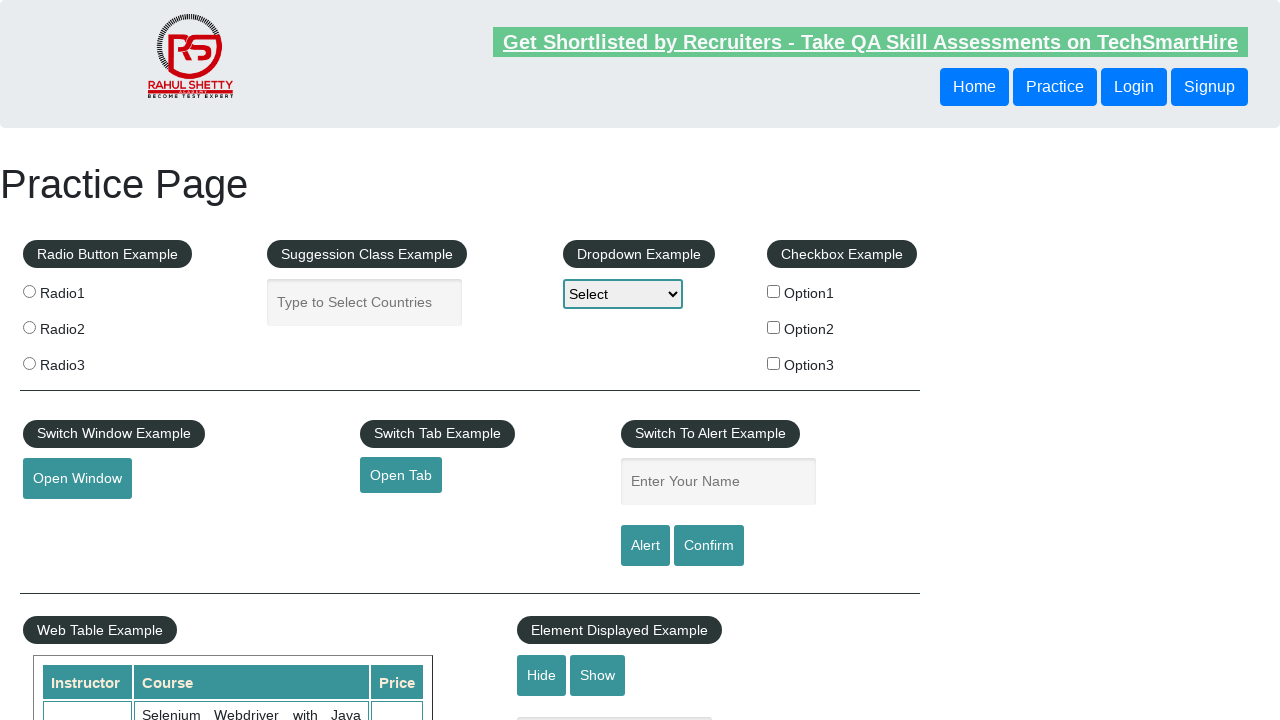

Set up dialog handler to dismiss confirm dialog
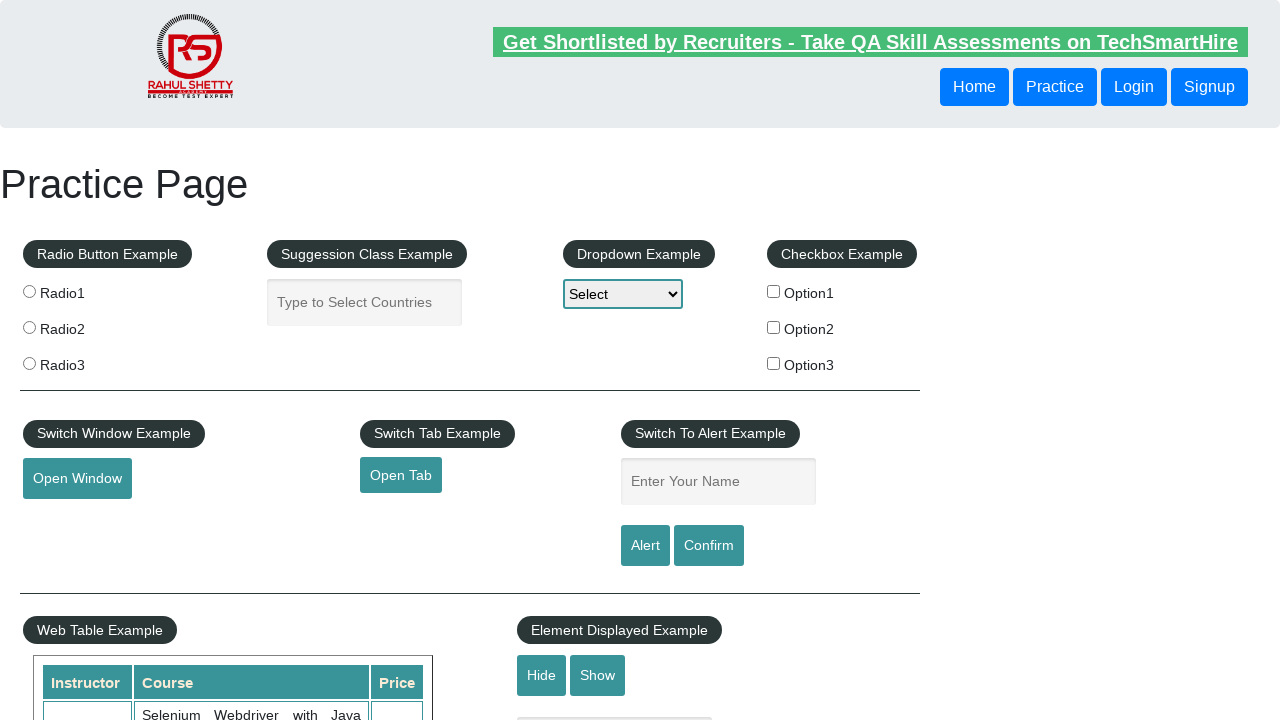

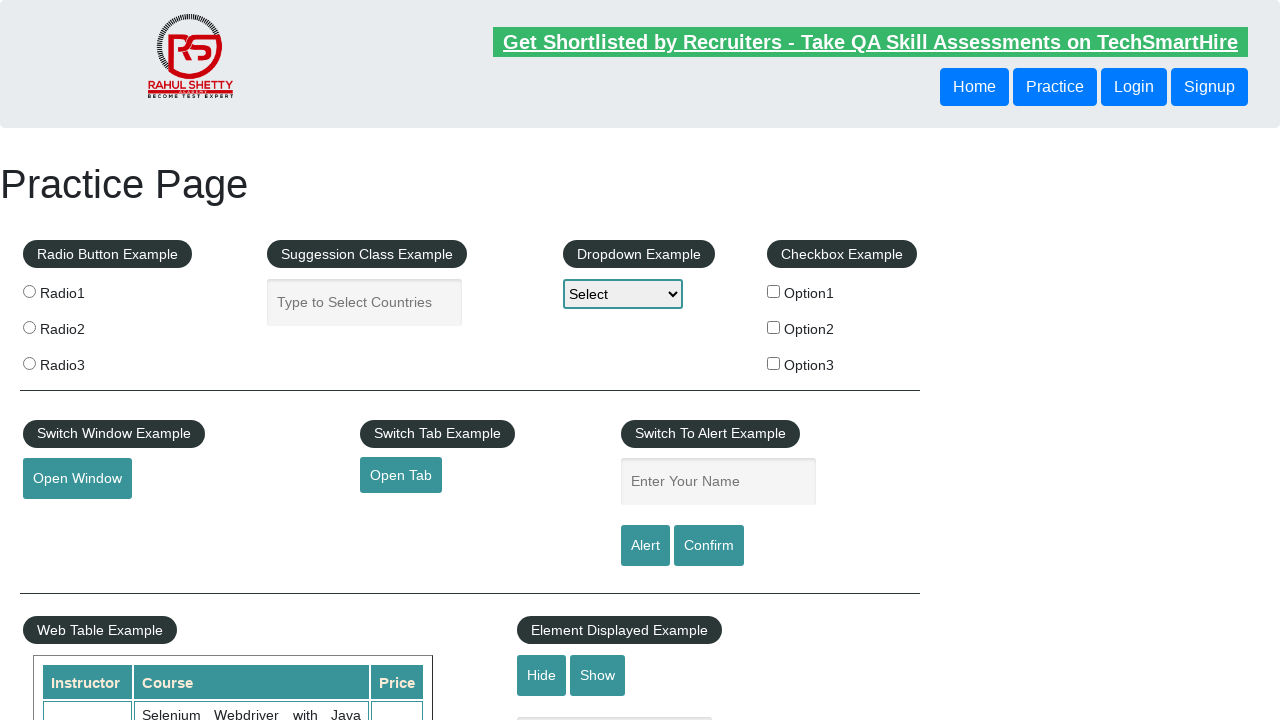